Tests navigation on W3Schools website by clicking the tutorials navigation button and verifying that tutorial links are displayed

Starting URL: https://www.w3schools.com/

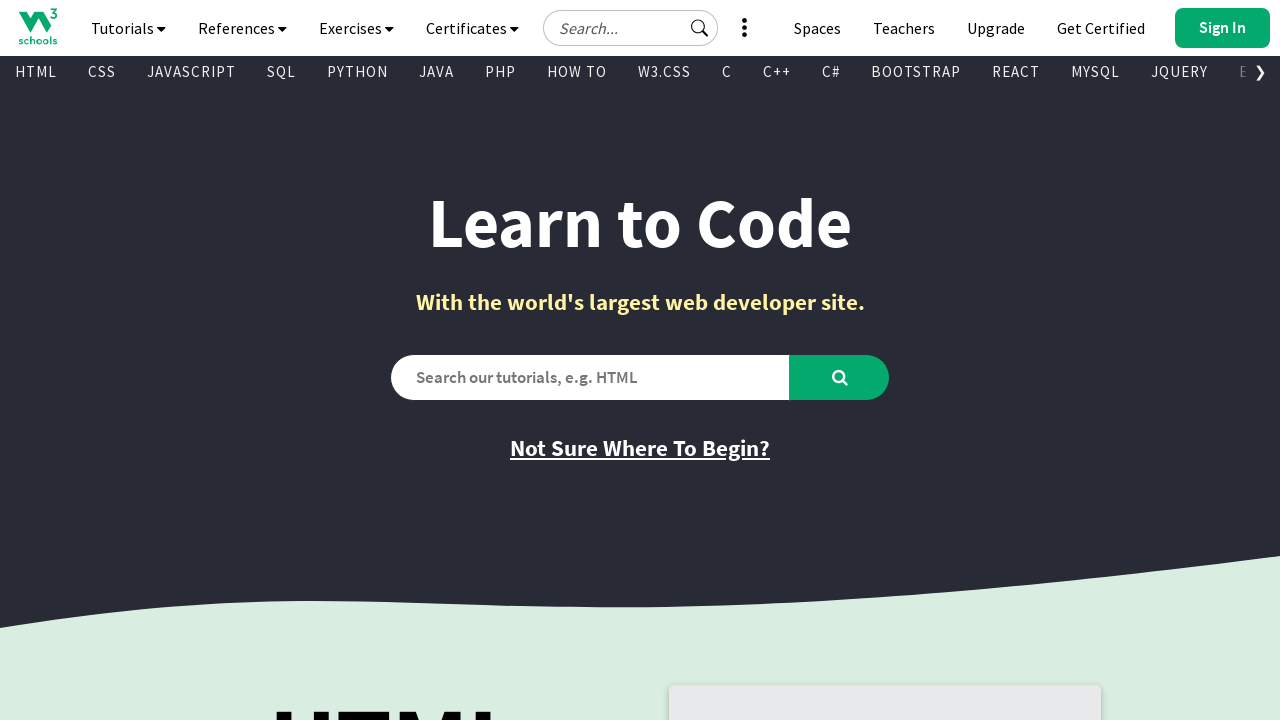

Clicked tutorials navigation button at (128, 28) on #navbtn_tutorials
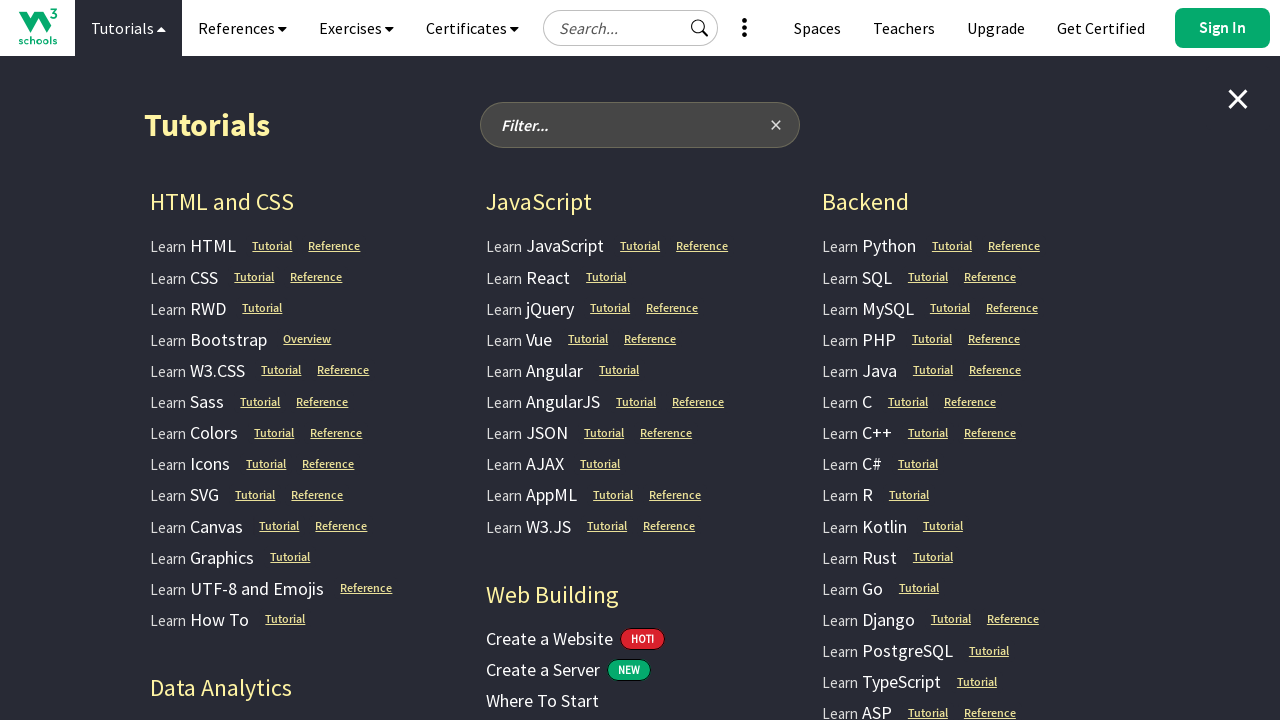

Tutorial links loaded and verified
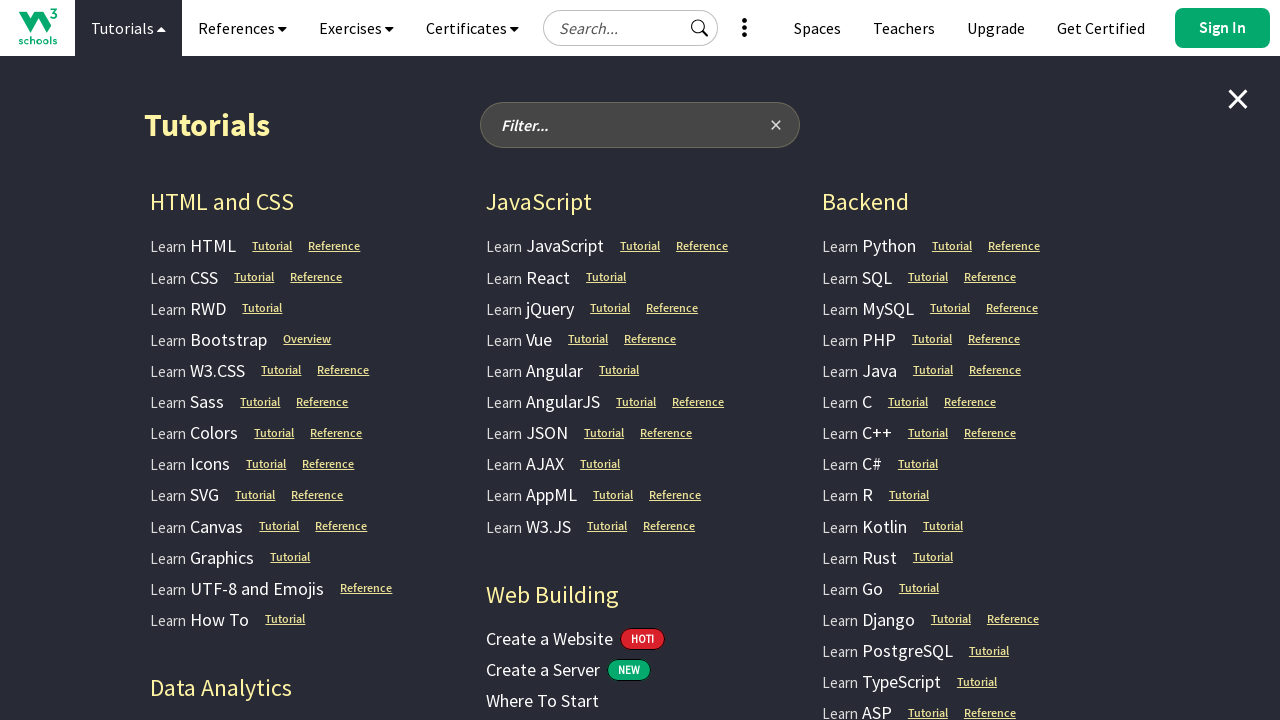

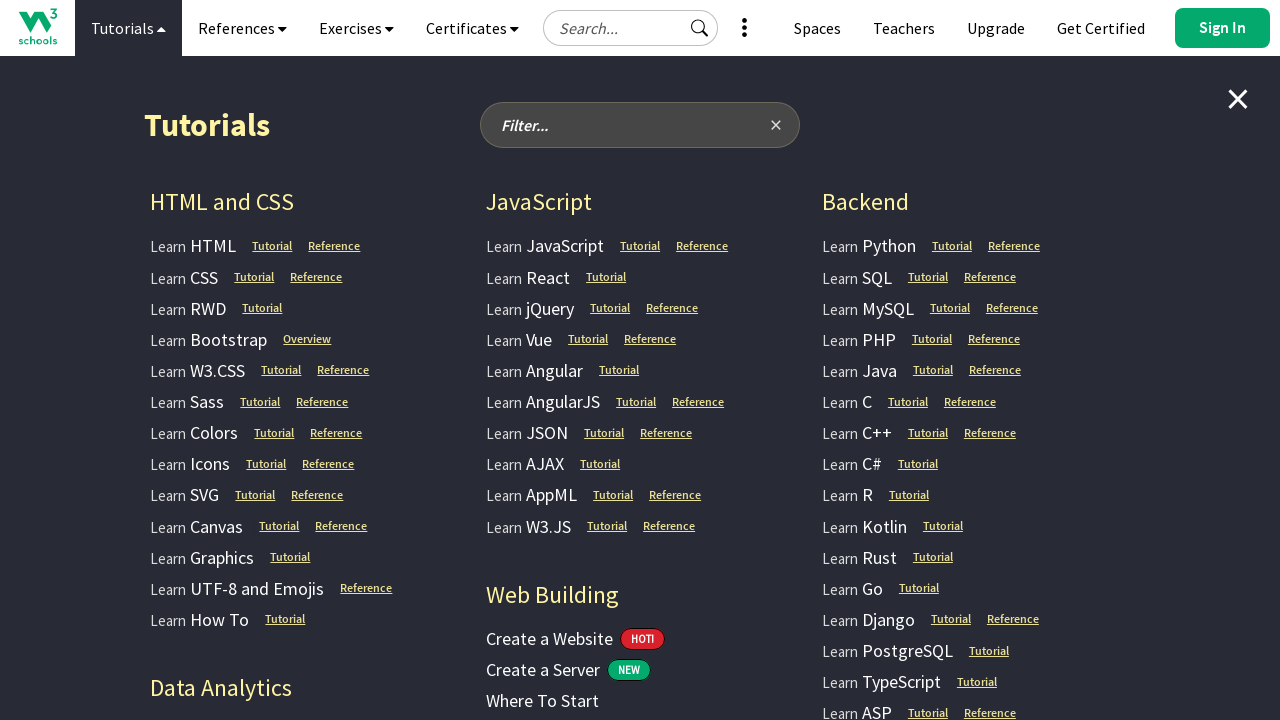